Tests that new todo items are appended to the bottom of the list by creating 3 items

Starting URL: https://demo.playwright.dev/todomvc

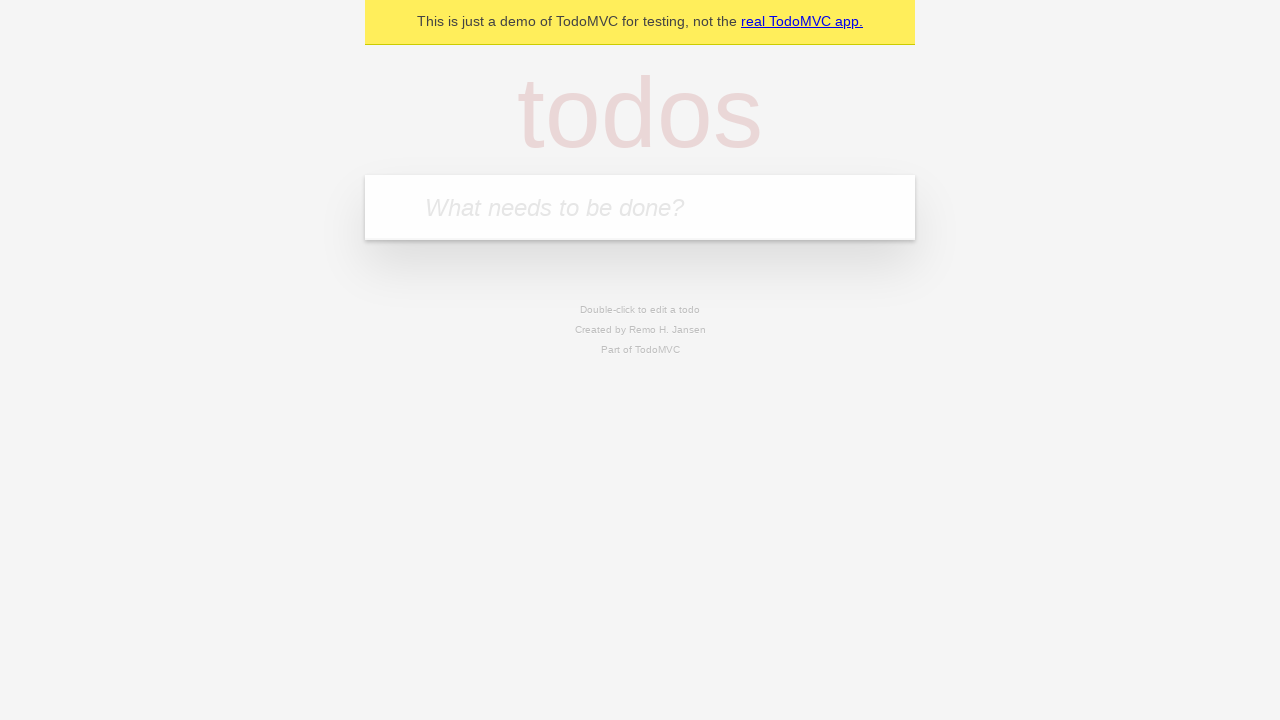

Located the 'What needs to be done?' input field
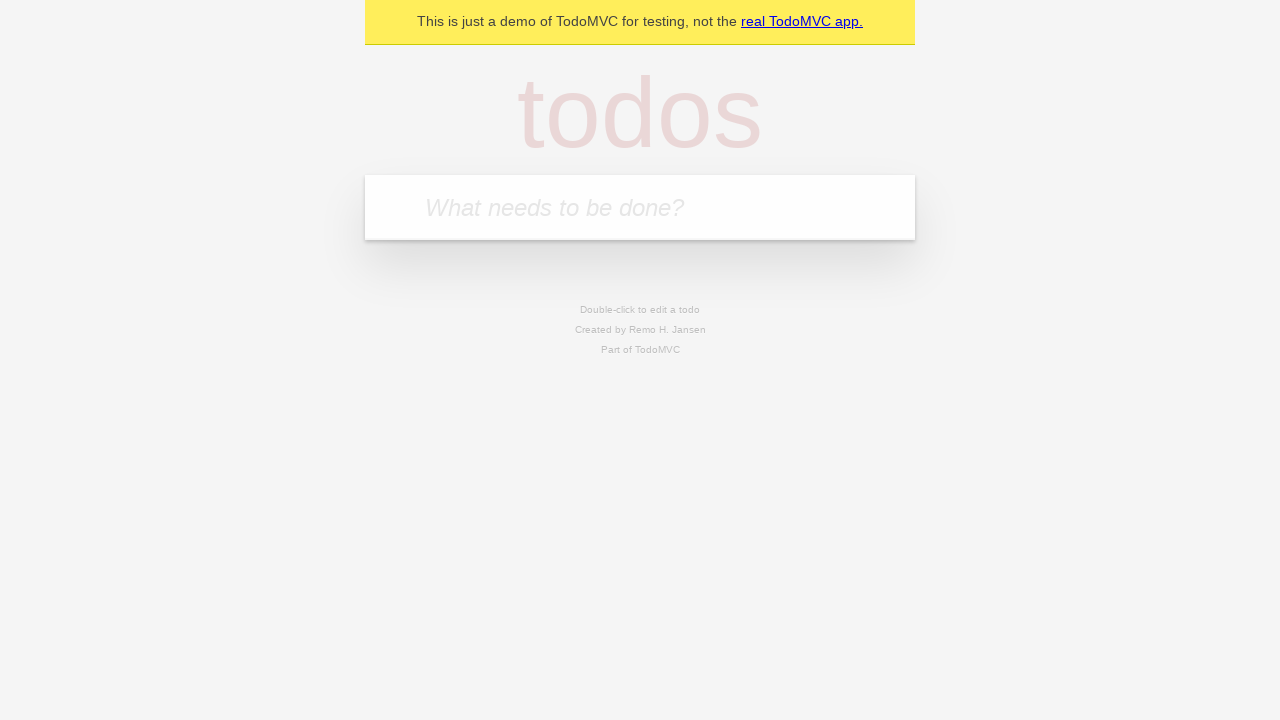

Filled first todo item: 'buy some cheese' on internal:attr=[placeholder="What needs to be done?"i]
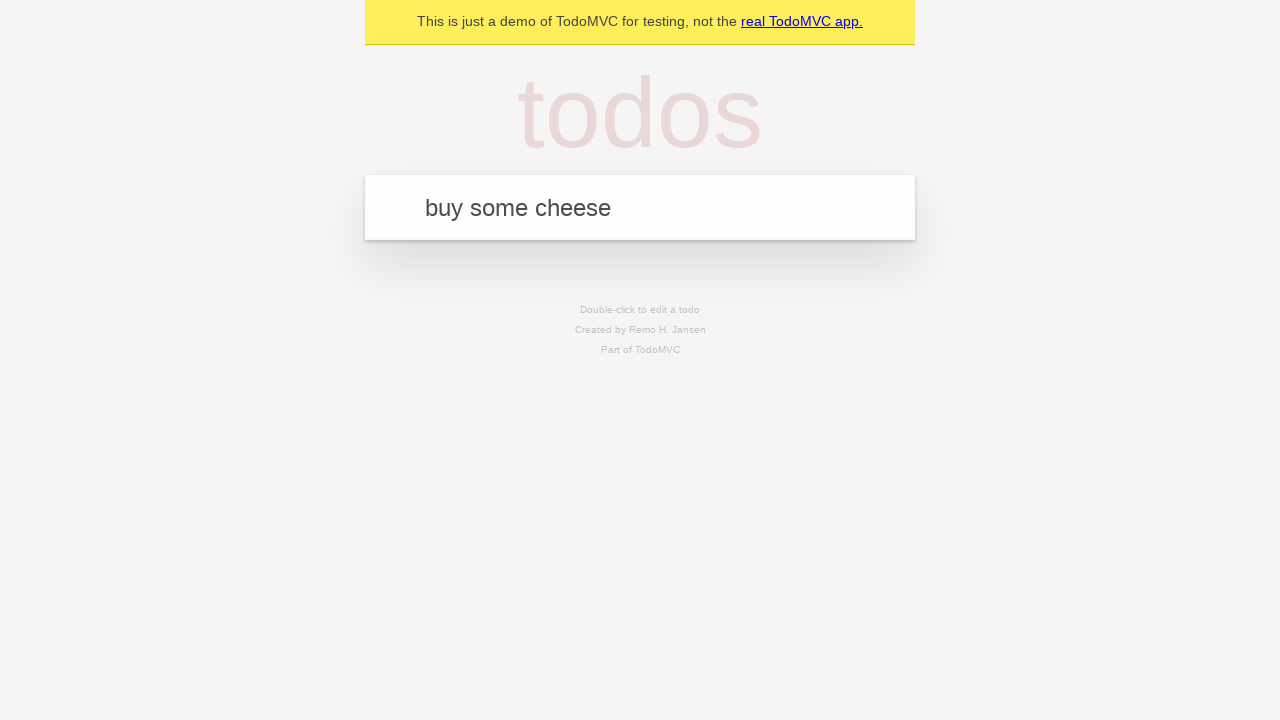

Pressed Enter to create first todo item on internal:attr=[placeholder="What needs to be done?"i]
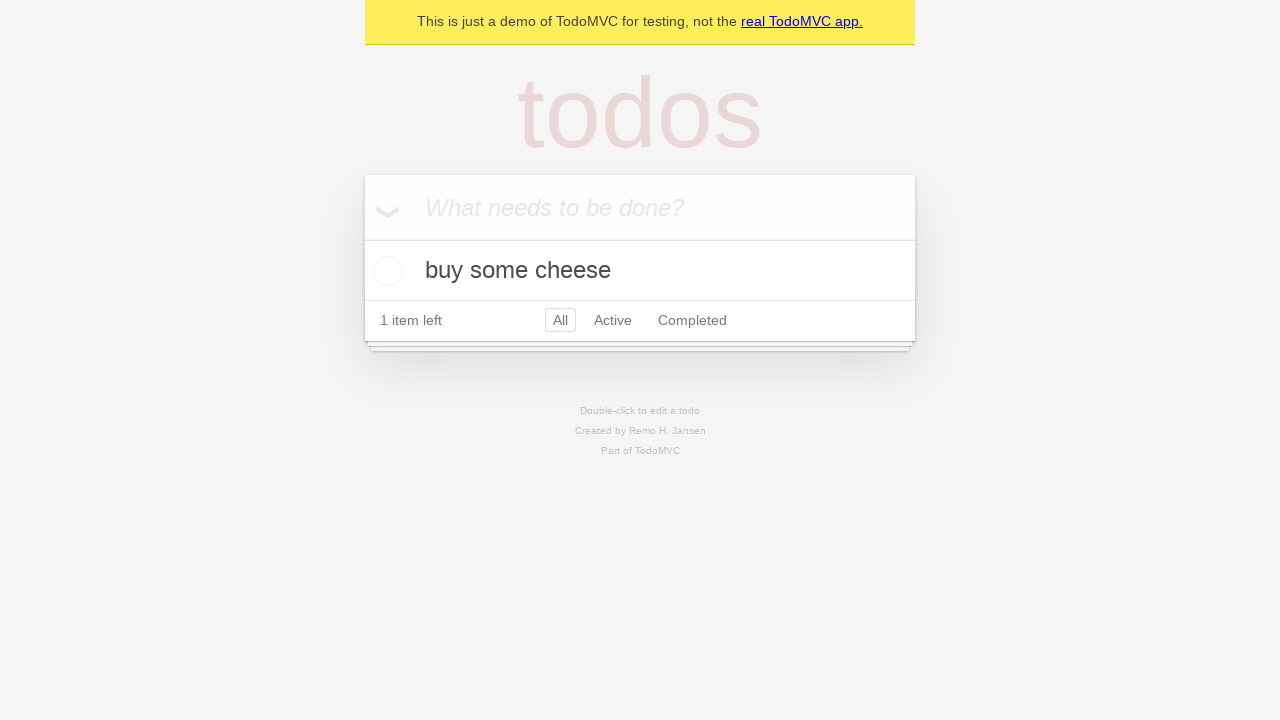

Filled second todo item: 'feed the cat' on internal:attr=[placeholder="What needs to be done?"i]
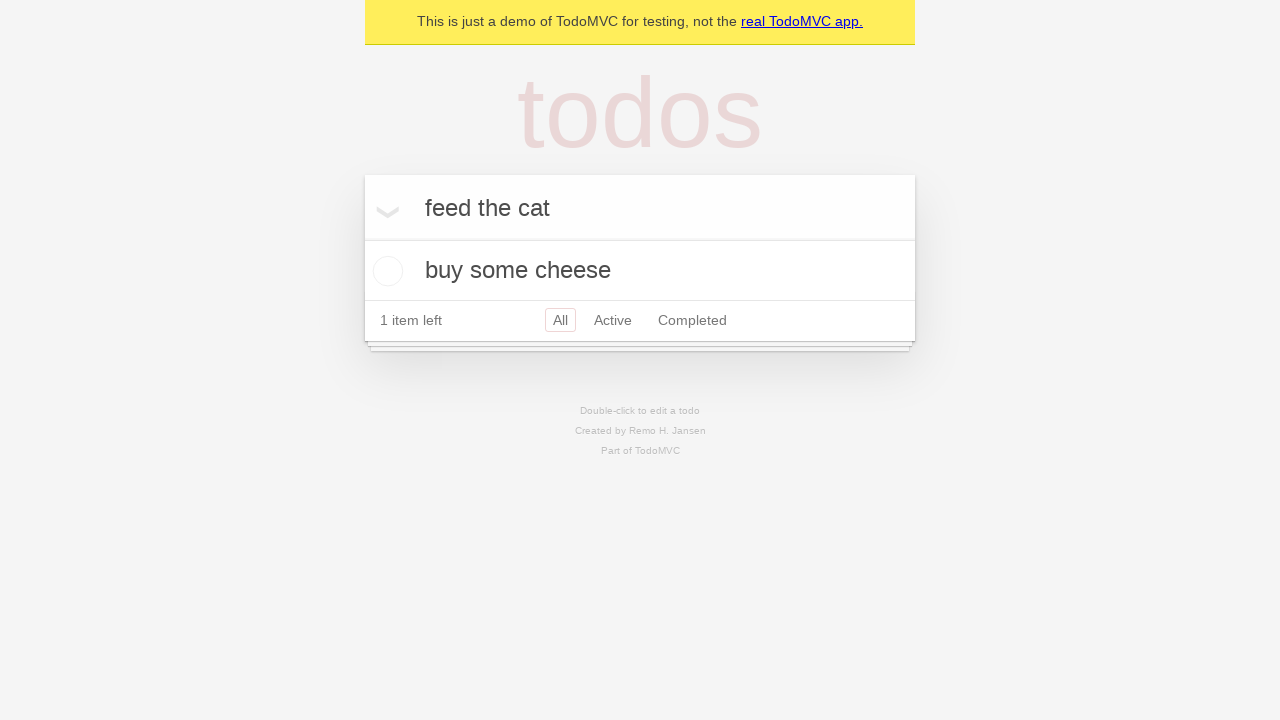

Pressed Enter to create second todo item on internal:attr=[placeholder="What needs to be done?"i]
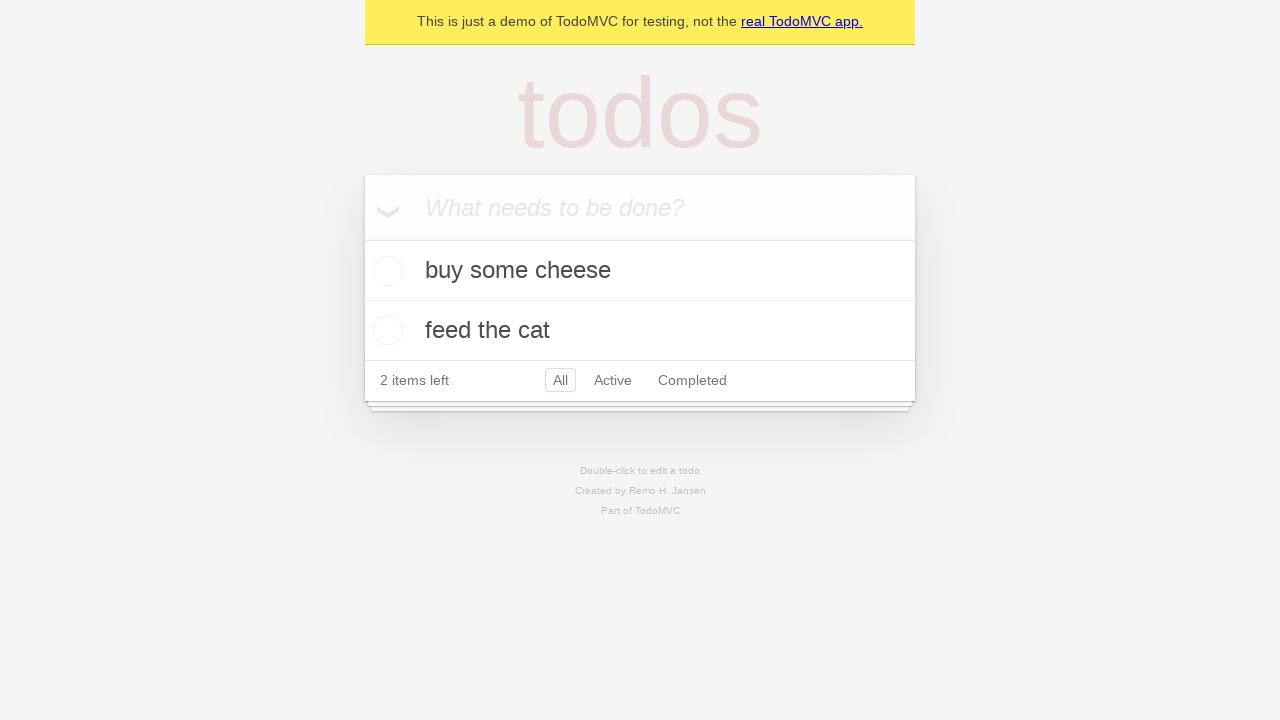

Filled third todo item: 'book a doctors appointment' on internal:attr=[placeholder="What needs to be done?"i]
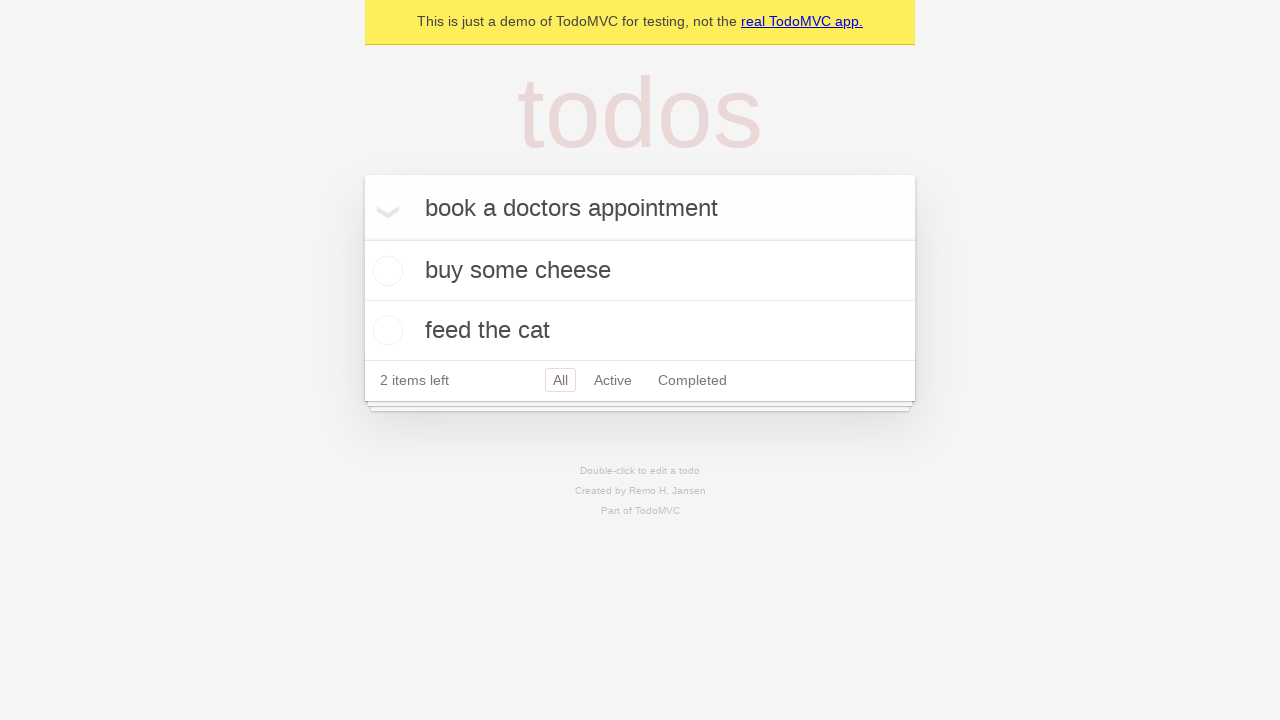

Pressed Enter to create third todo item on internal:attr=[placeholder="What needs to be done?"i]
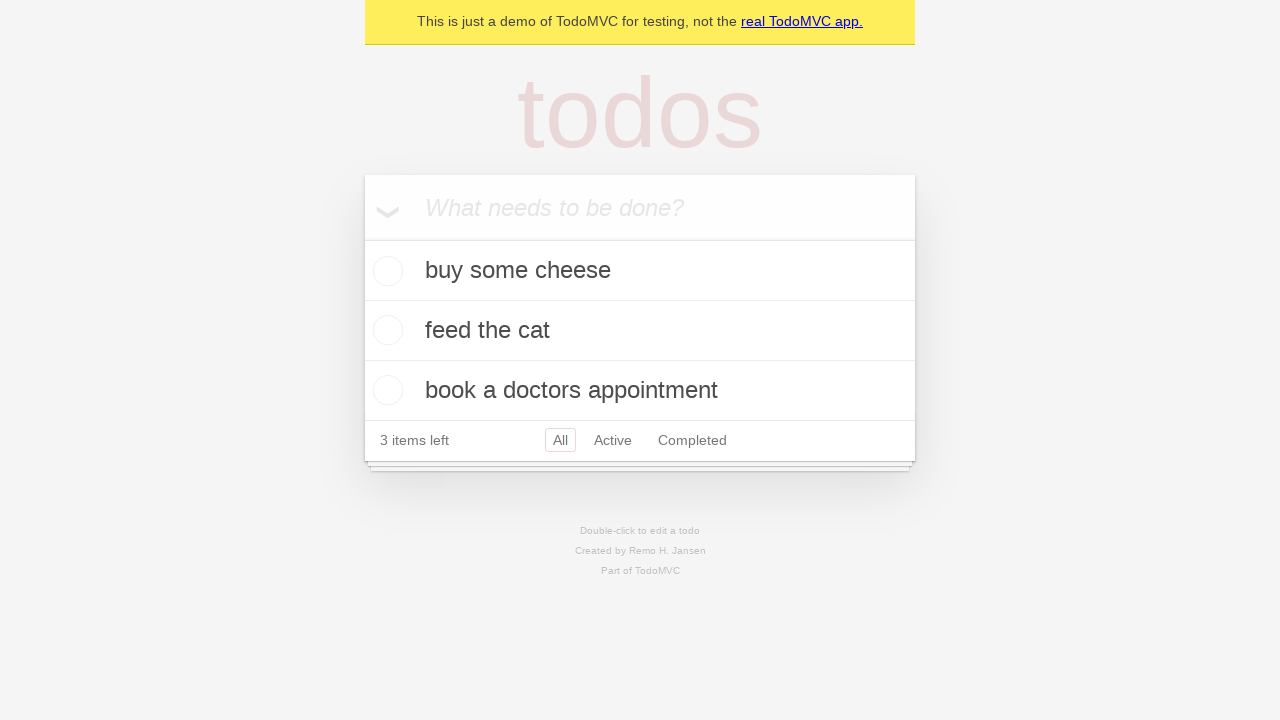

Verified all 3 todo items have been created and appended to the list
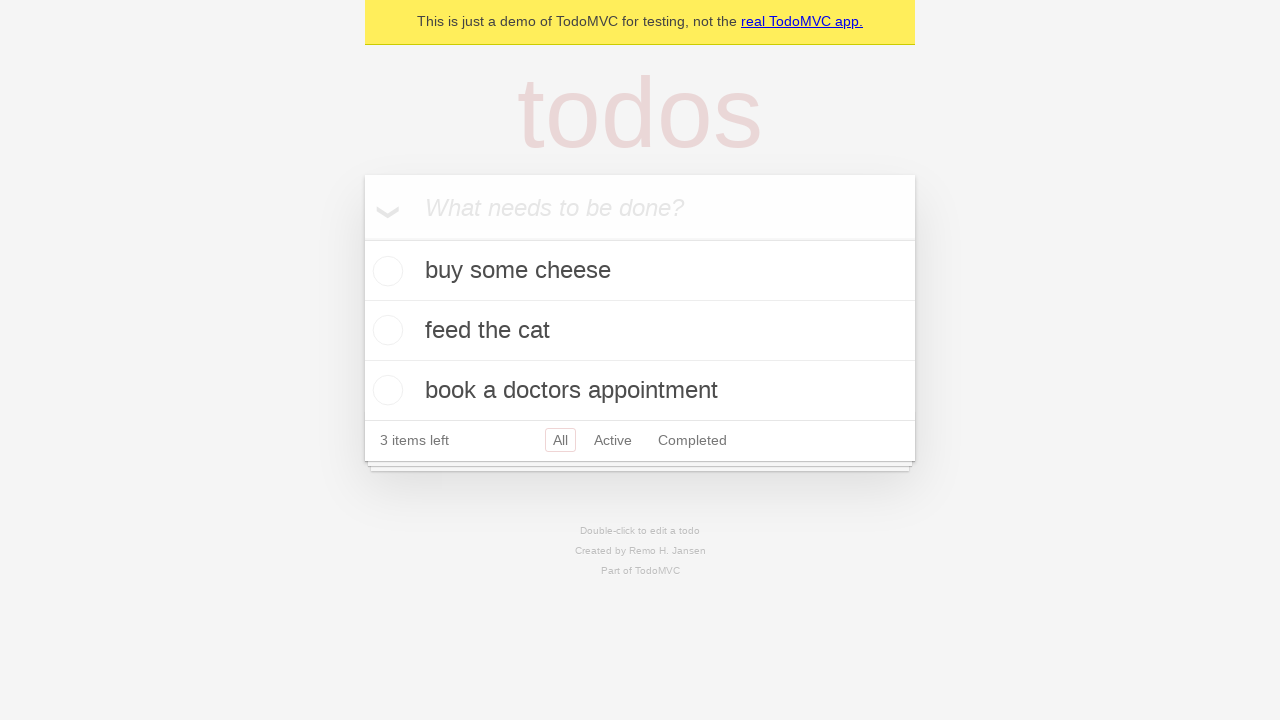

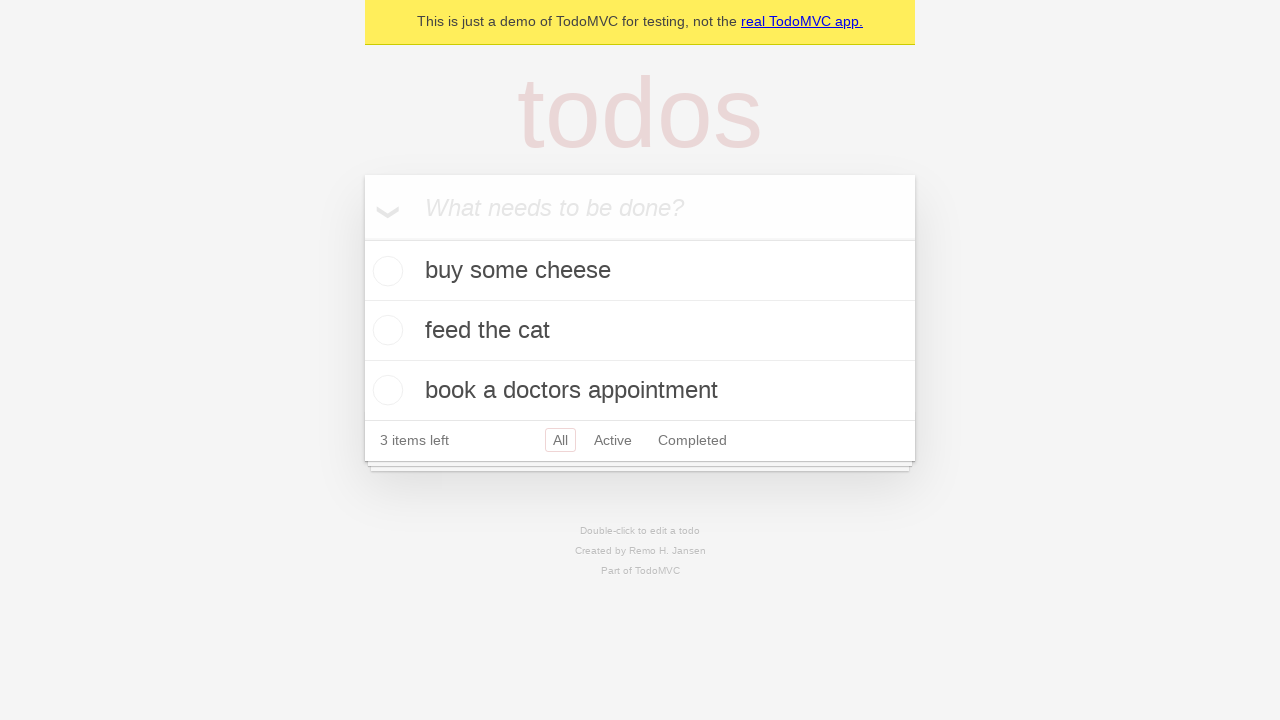